Tests table sorting by clicking on the Last Name column header and validating that the table data is sorted correctly.

Starting URL: https://the-internet.herokuapp.com/tables

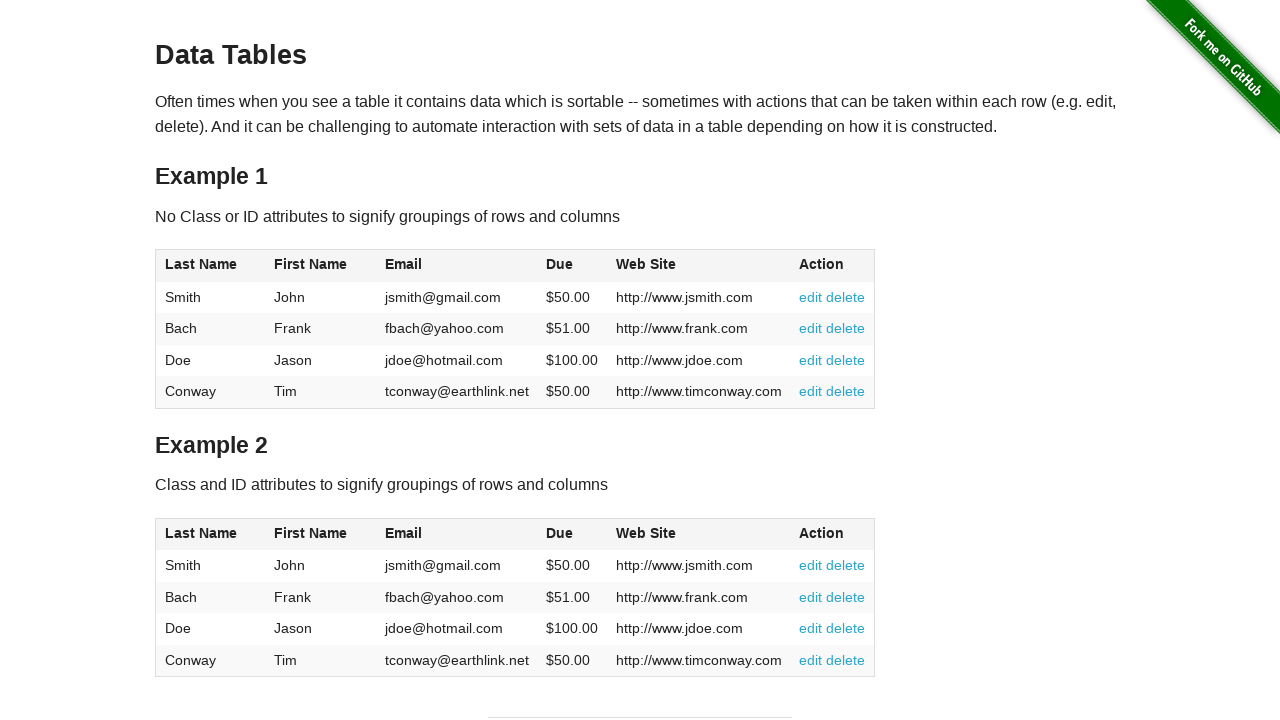

Waited for table with id 'table1' to be visible
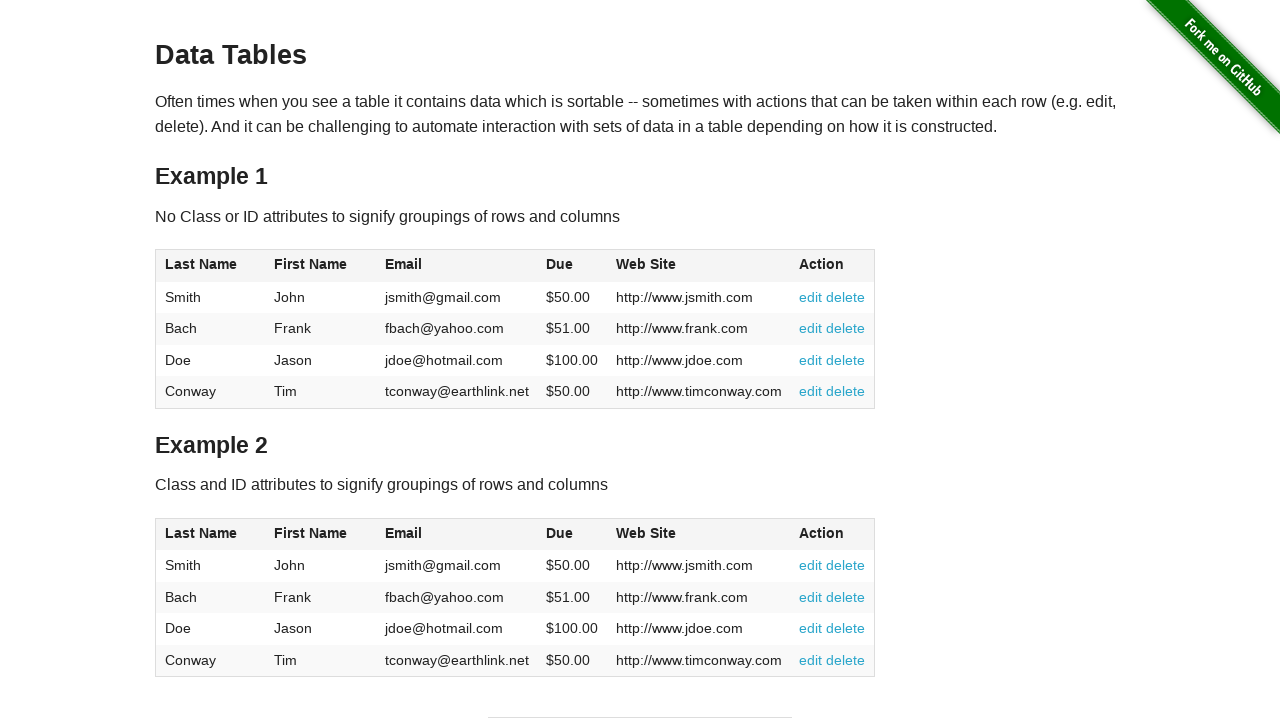

Retrieved original Last Name column data before sorting
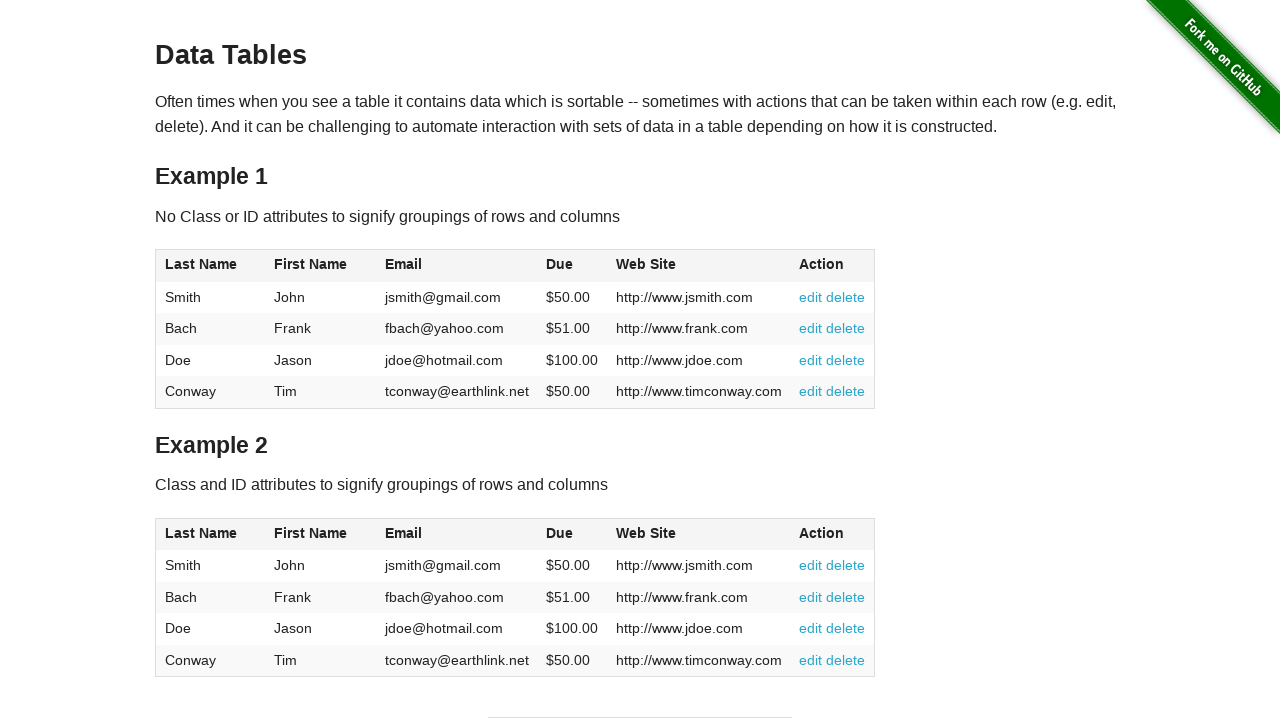

Clicked Last Name column header to sort table at (201, 264) on #table1 >> internal:text="Last Name"i
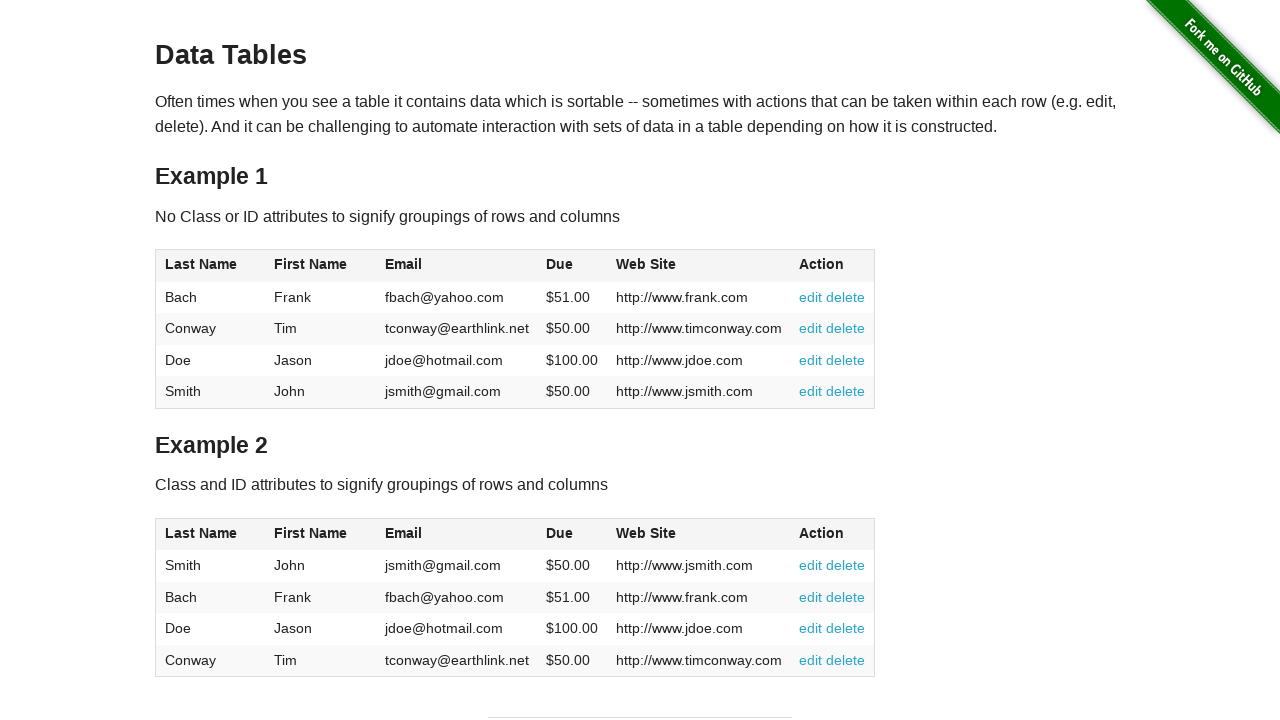

Waited 500ms for sorting to complete
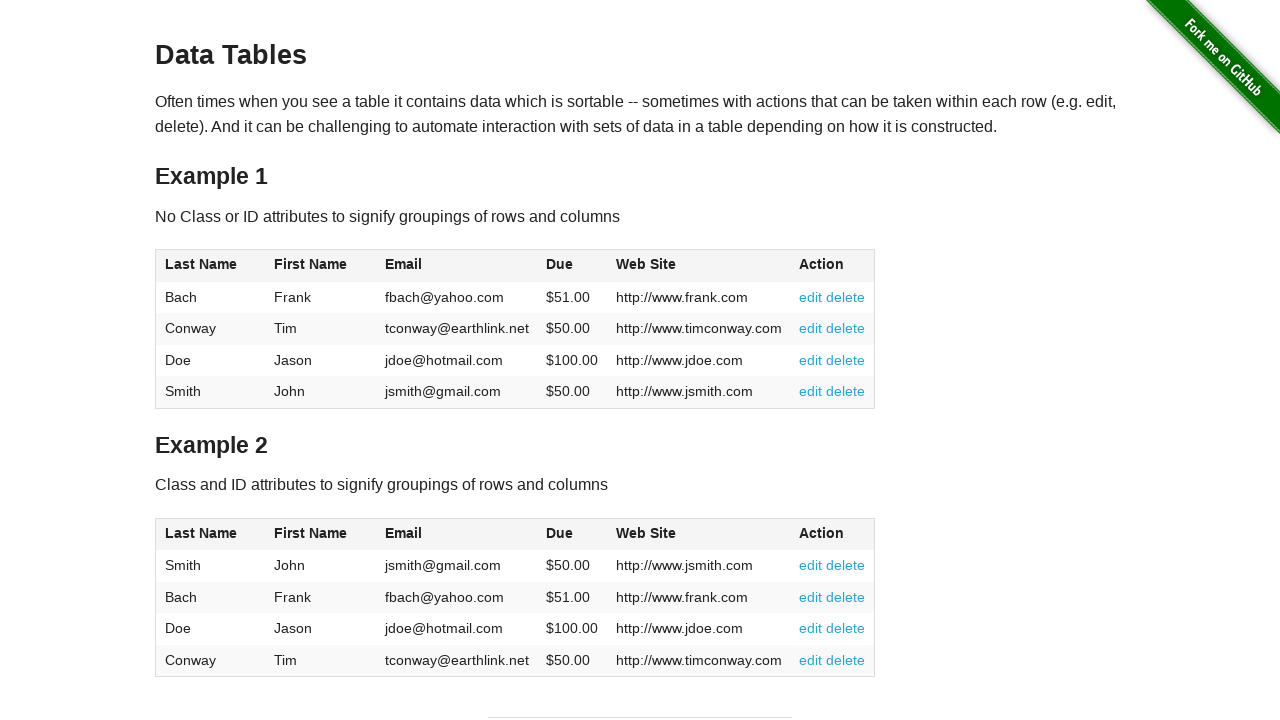

Retrieved sorted Last Name column data
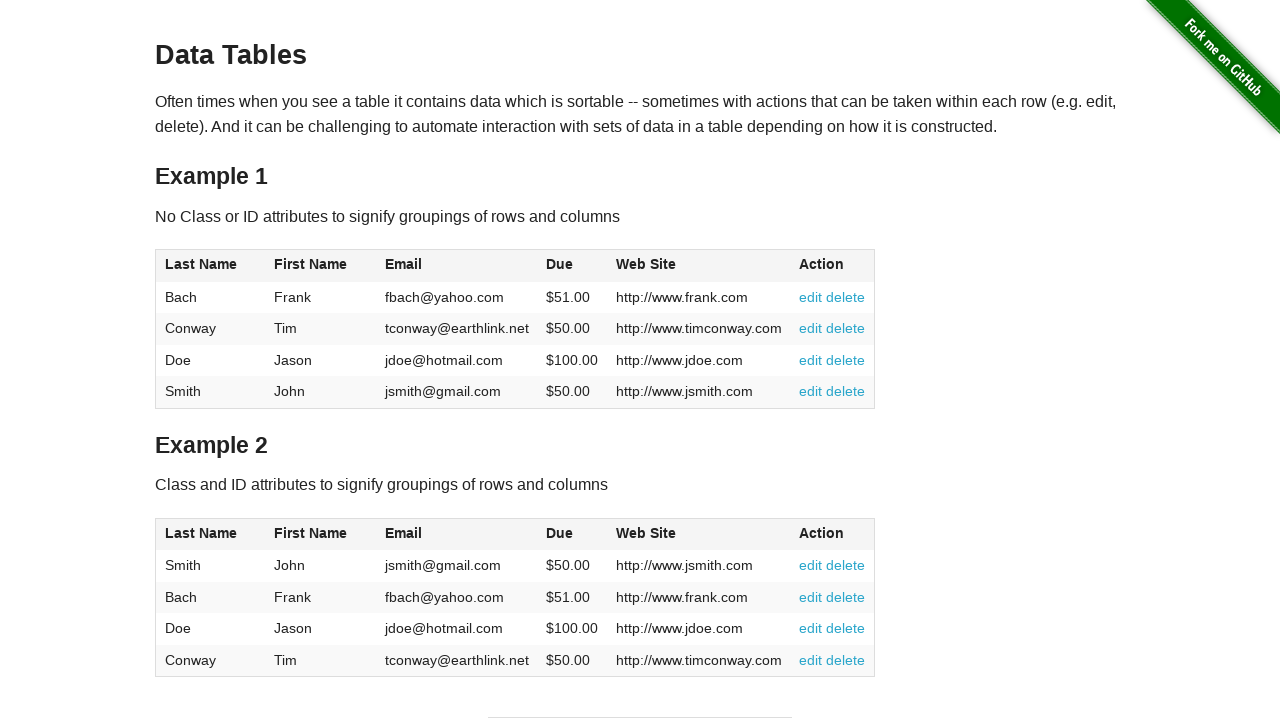

Validated that table is sorted alphabetically by Last Name
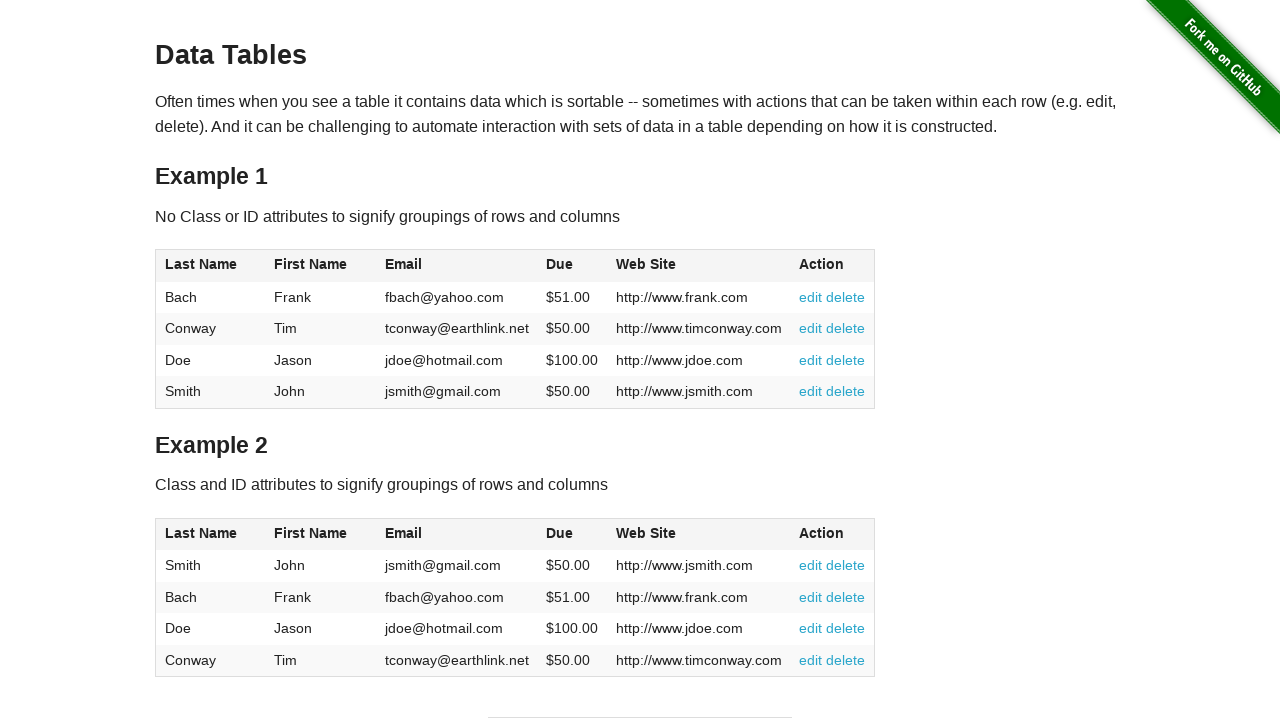

Validated that row 2 (Conway) contains $50.00 in Due column
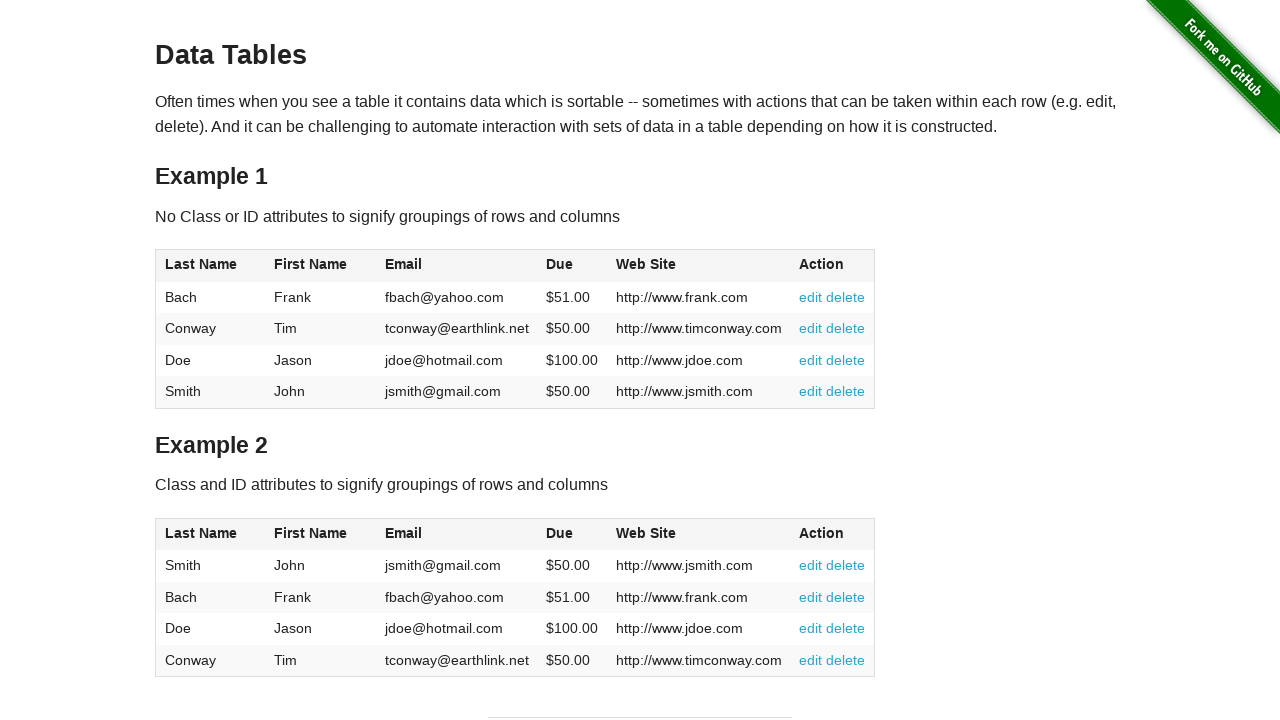

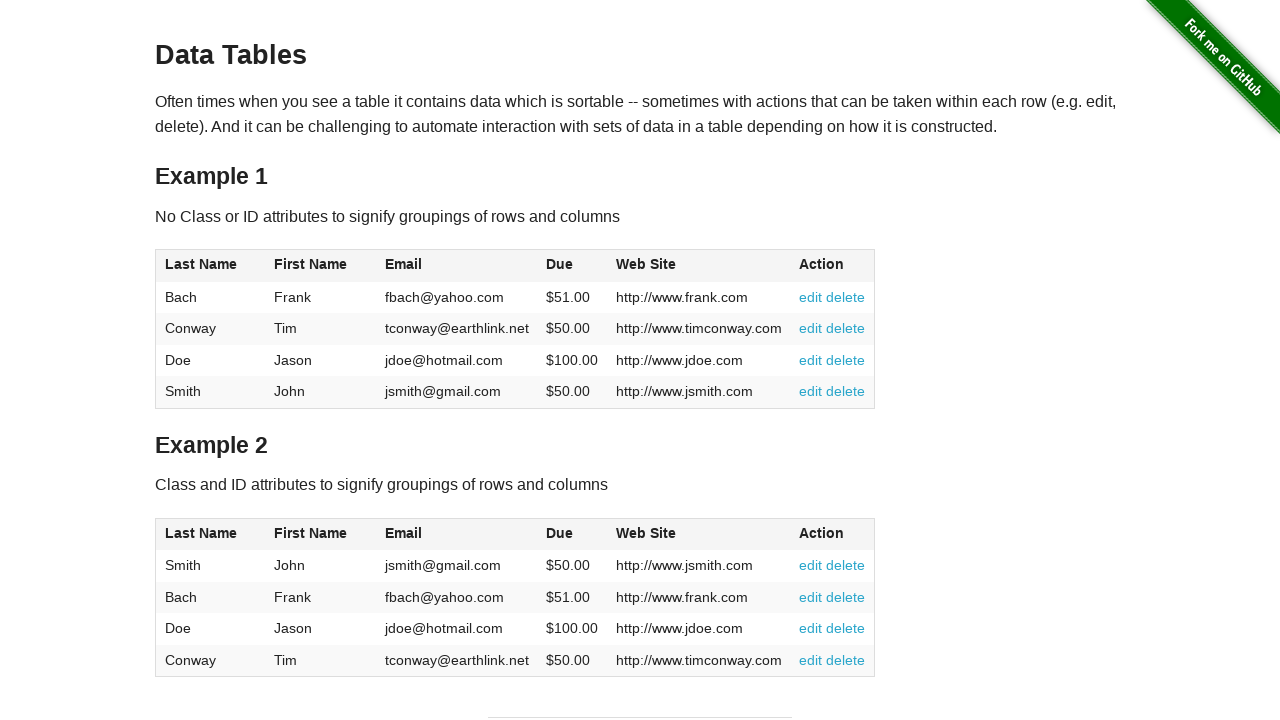